Navigates to Rahul Shetty Academy website and retrieves the page title and current URL

Starting URL: https://rahulshettyacademy.com

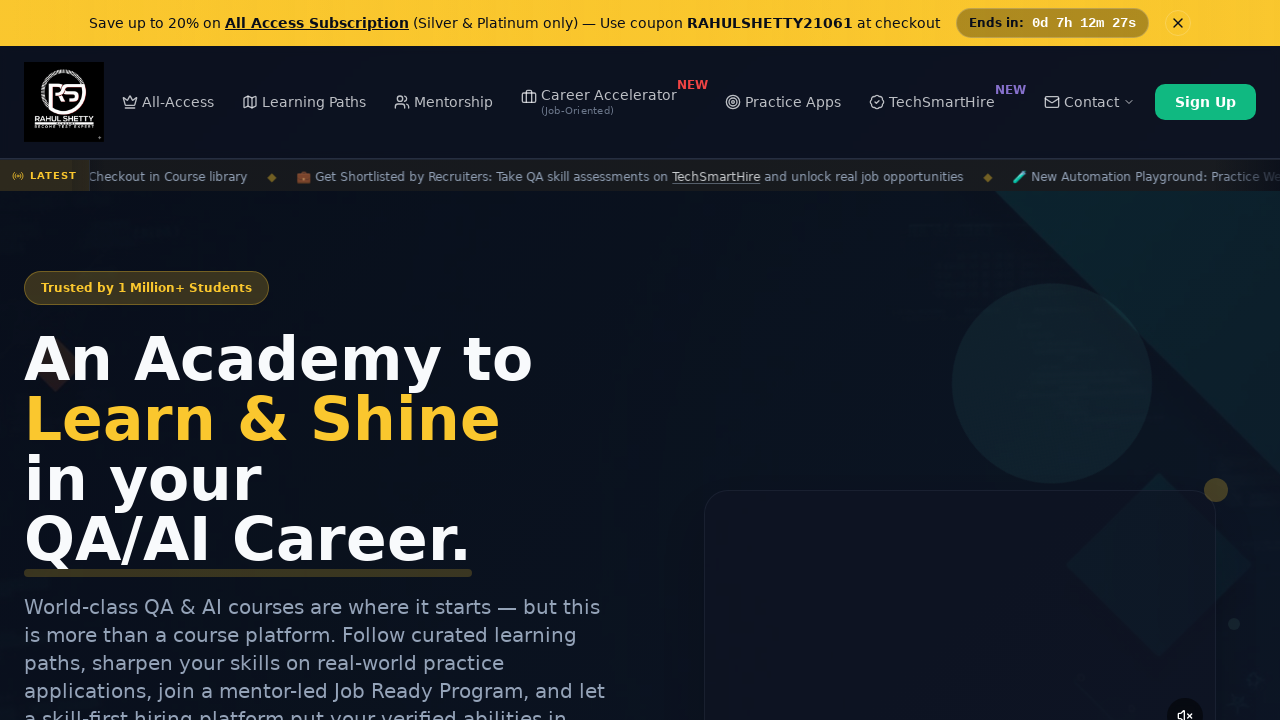

Retrieved page title from Rahul Shetty Academy website
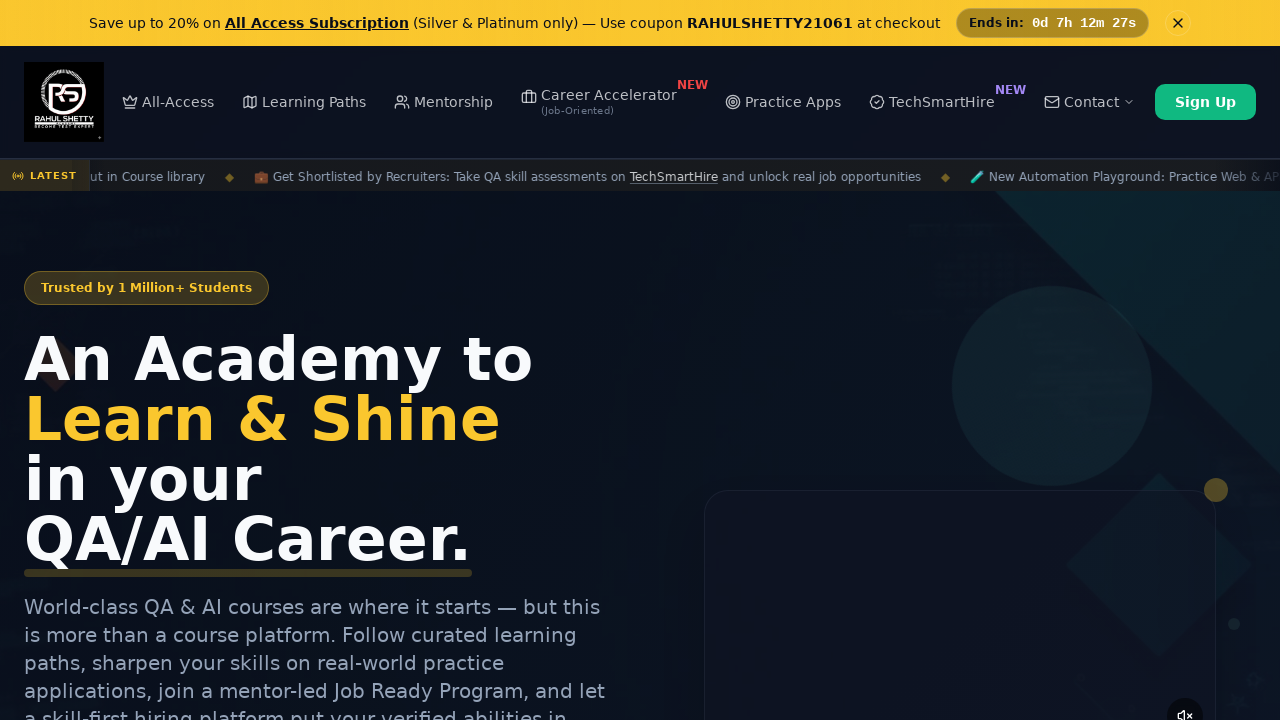

Printed page title to console
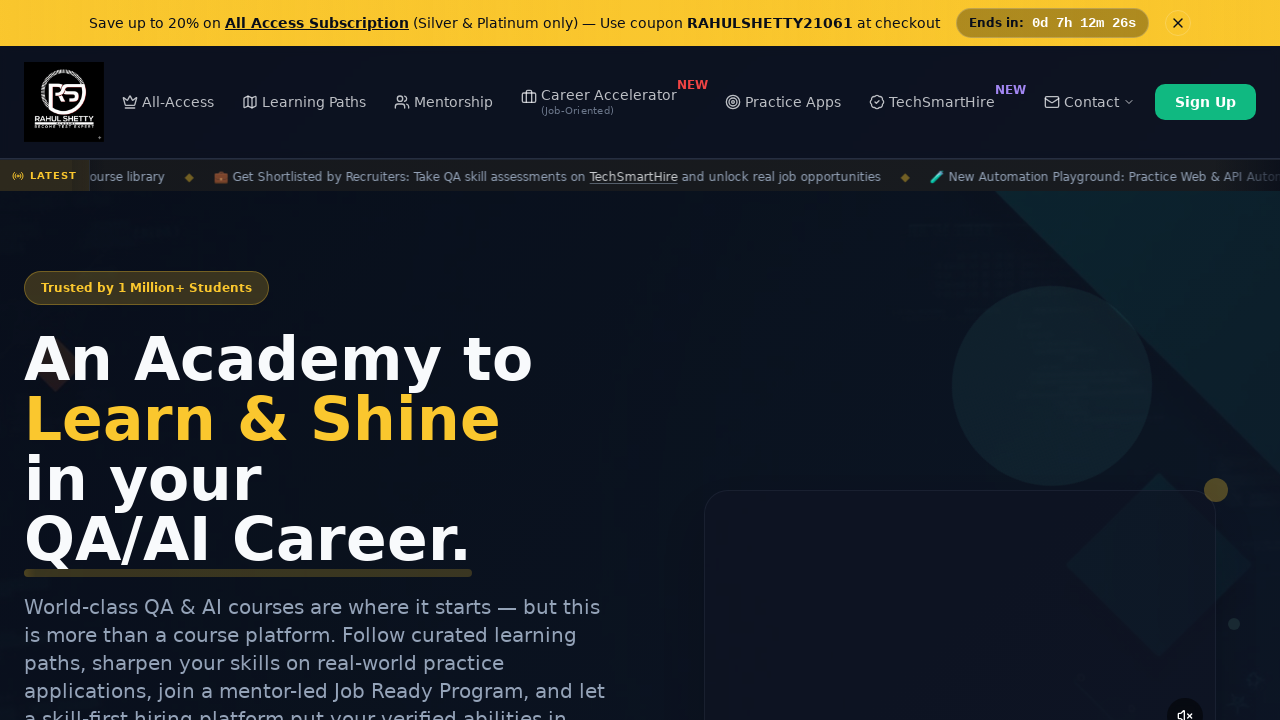

Retrieved current URL from page
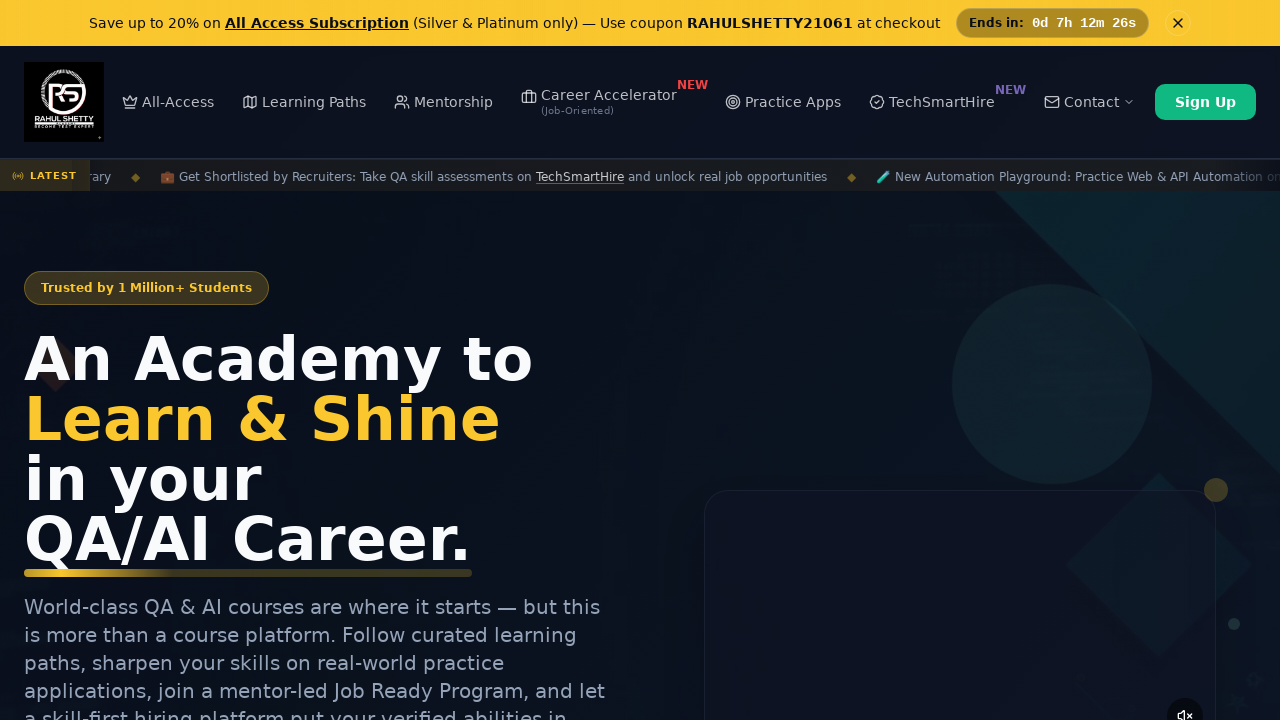

Printed current URL to console
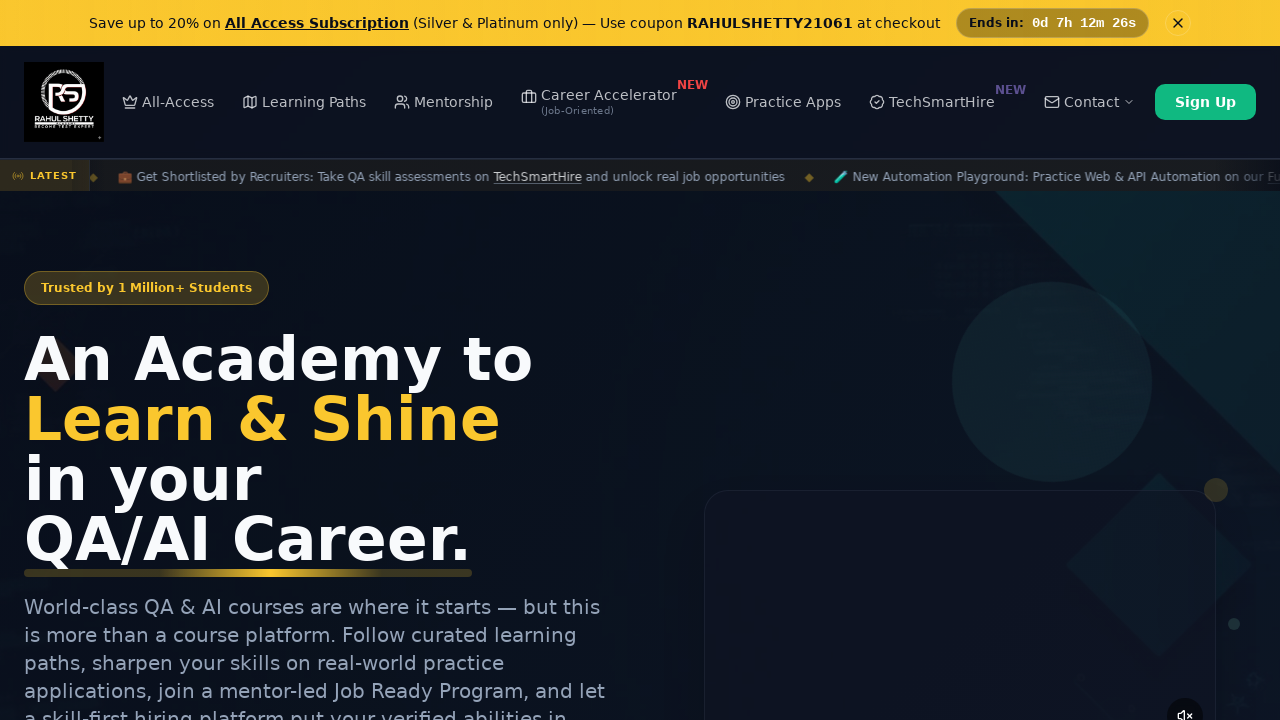

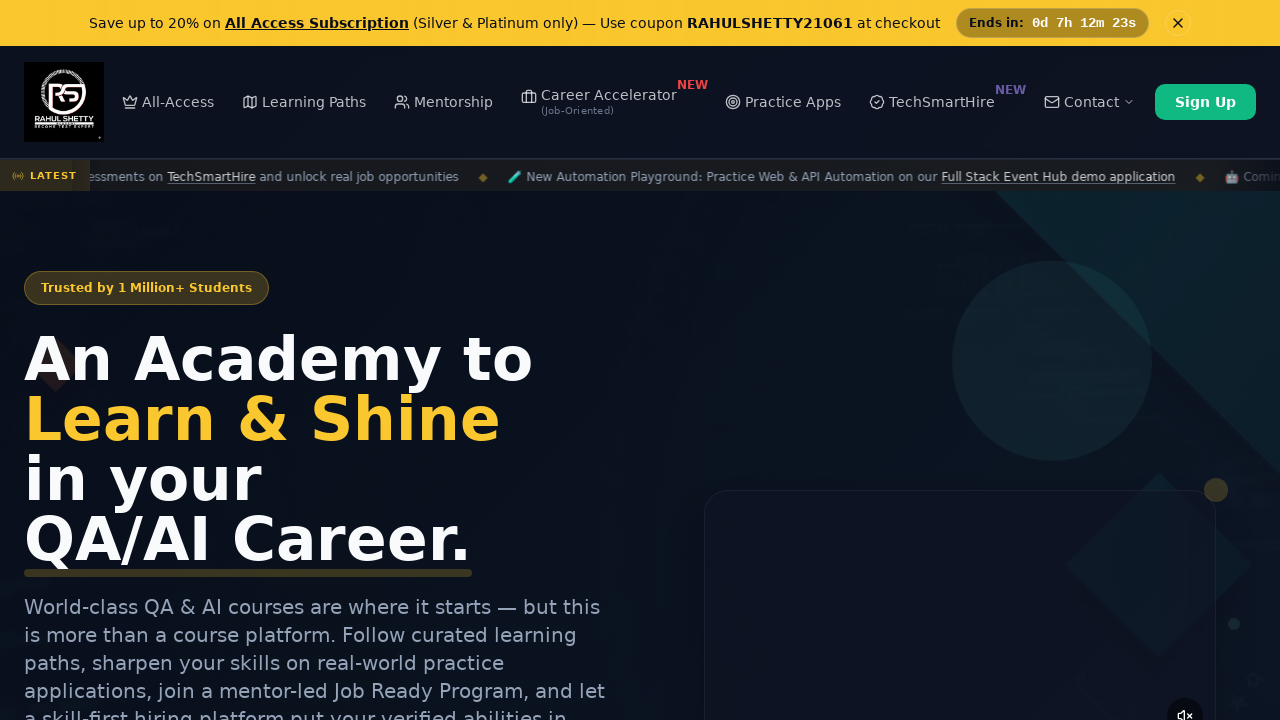